Tests Python.org search functionality by entering "pycon" in the search box, submitting the search, and verifying that results are found.

Starting URL: http://www.python.org

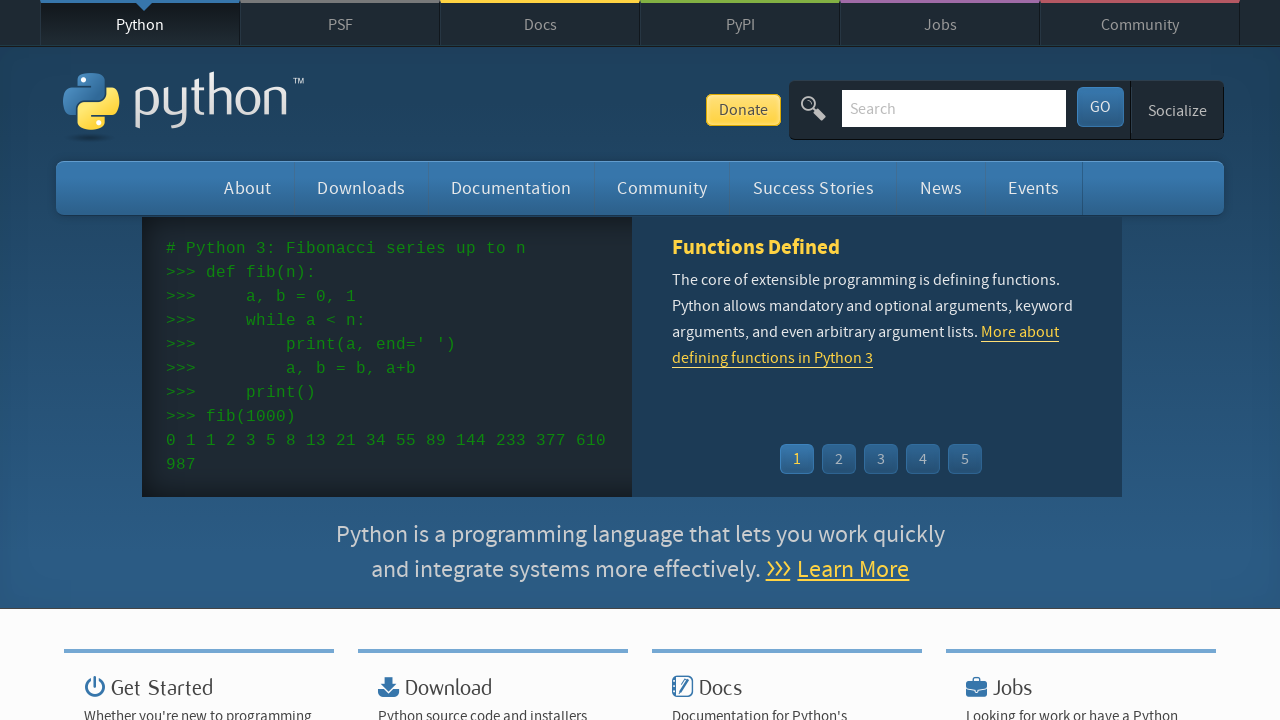

Verified 'Python' is in page title
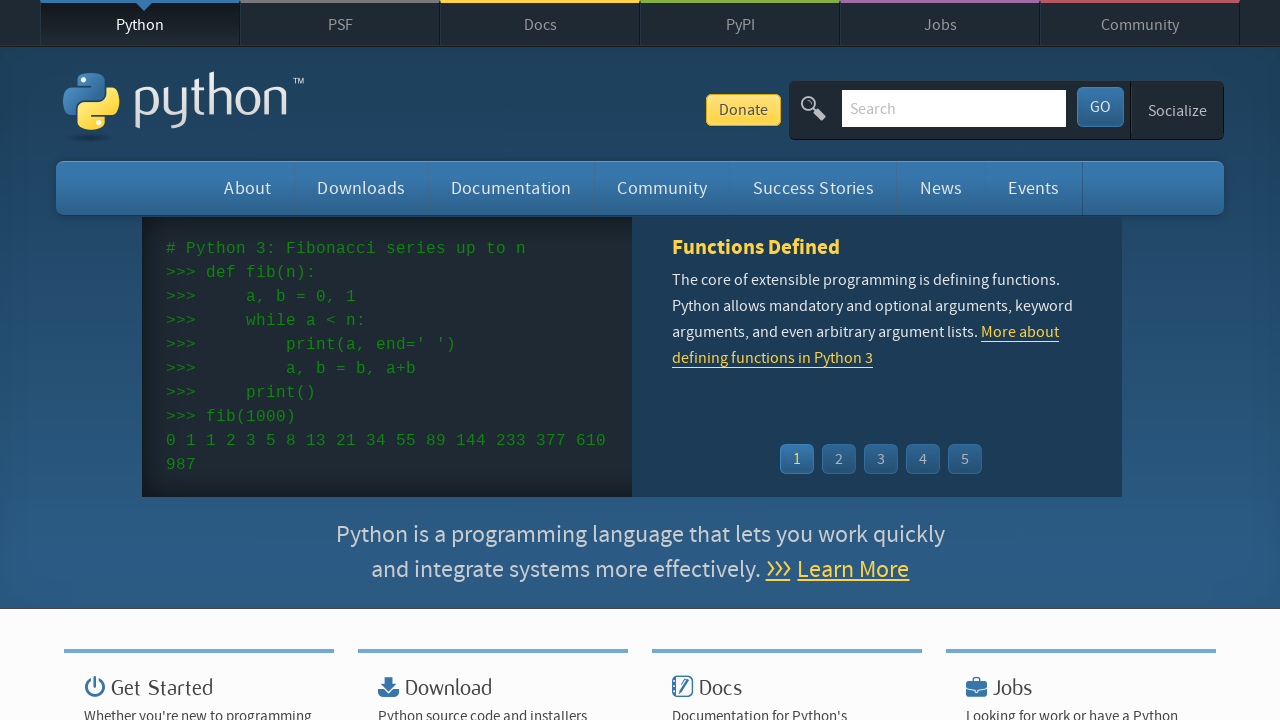

Located search box element
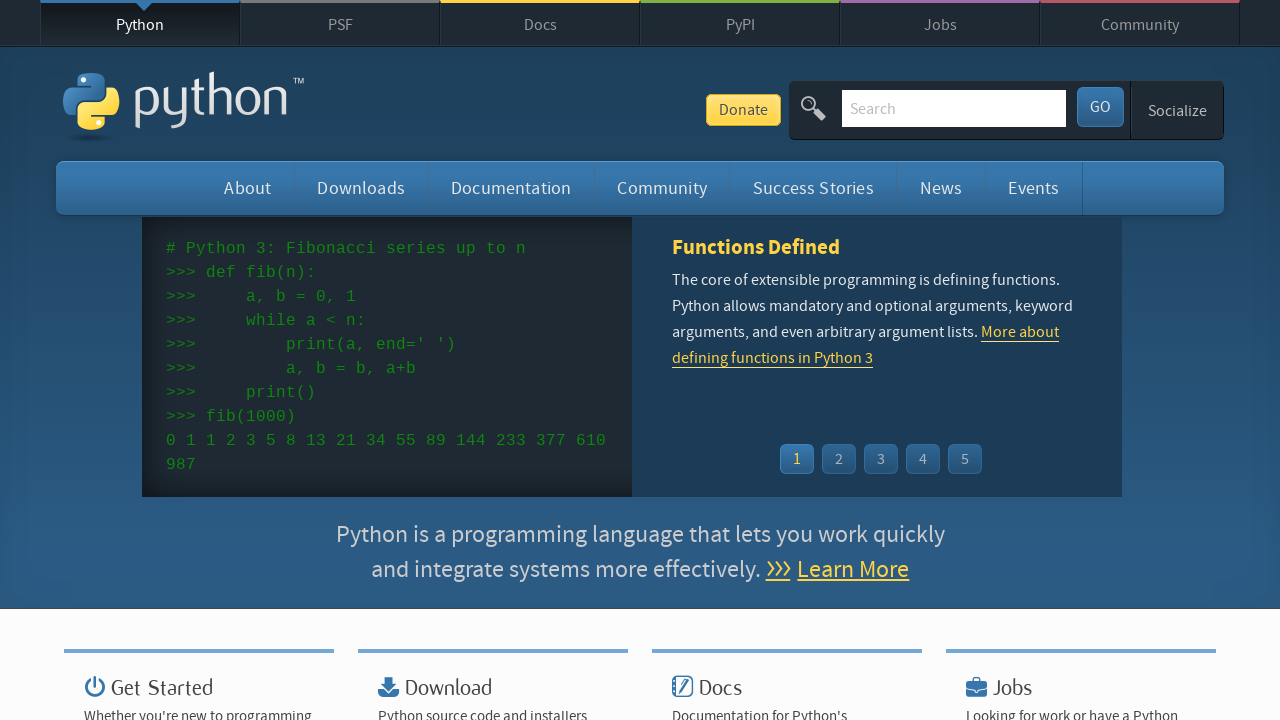

Cleared search box on input[name='q']
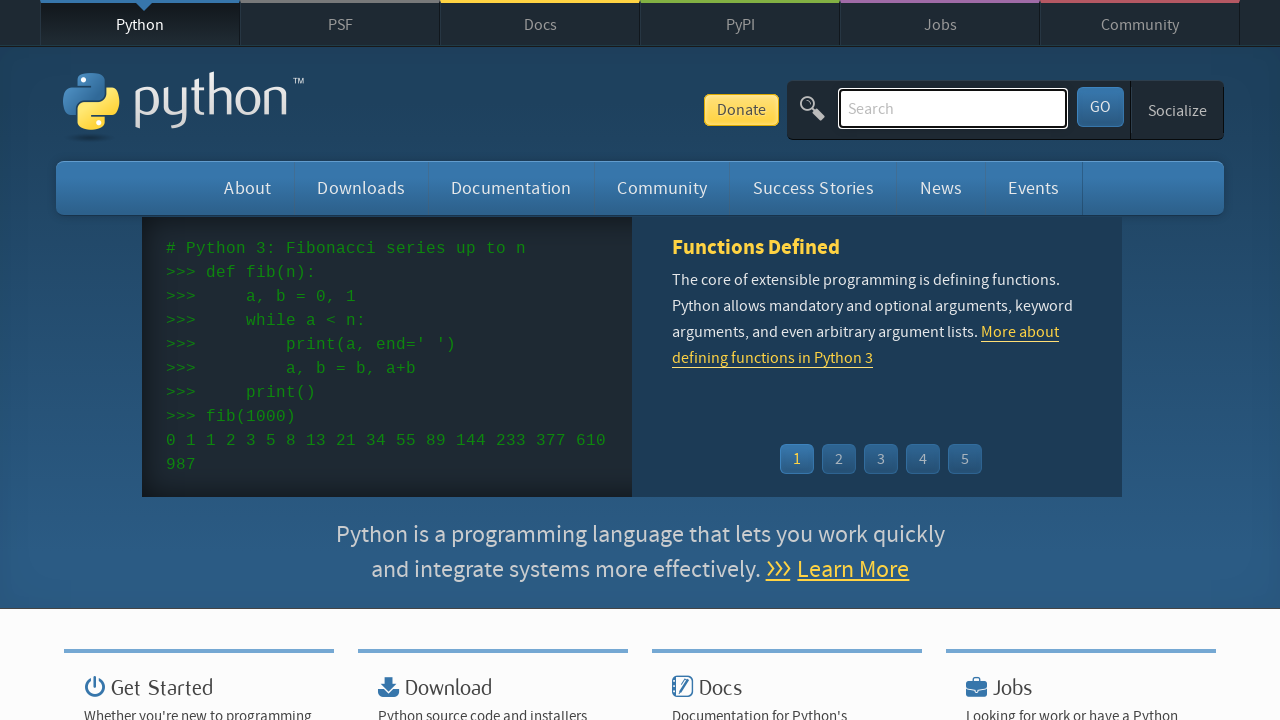

Filled search box with 'pycon' on input[name='q']
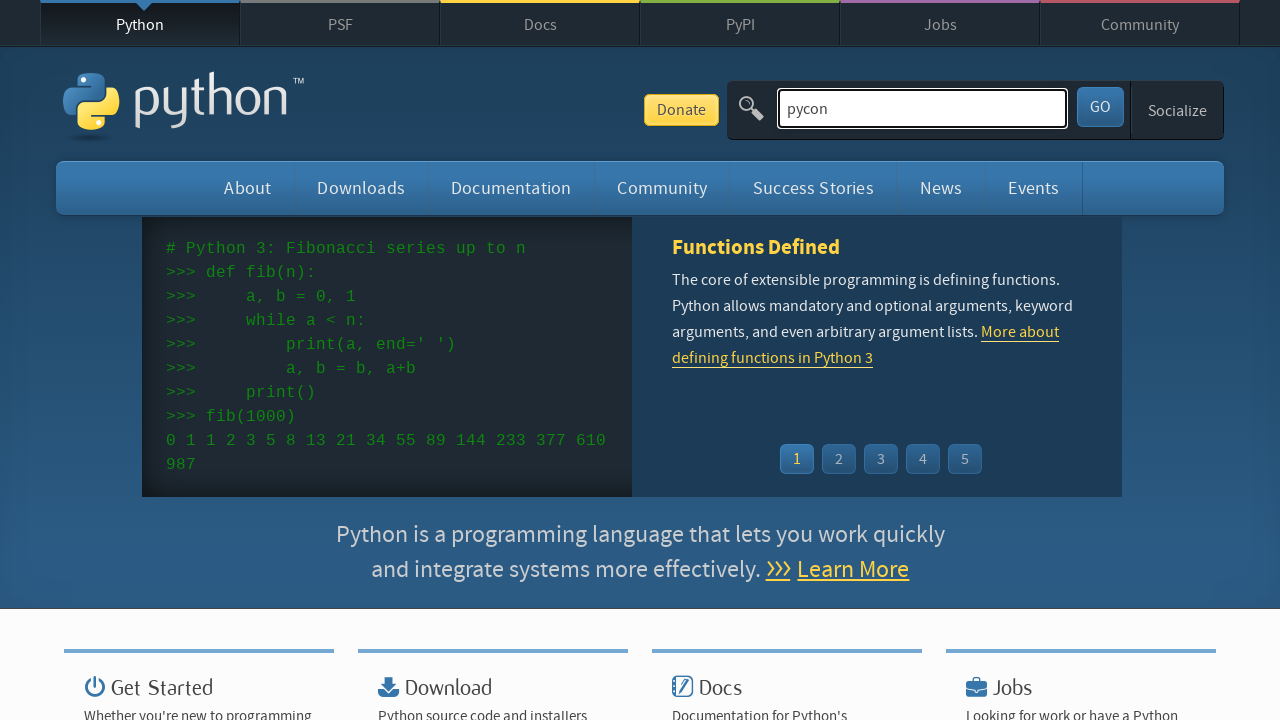

Pressed Enter to submit search for 'pycon' on input[name='q']
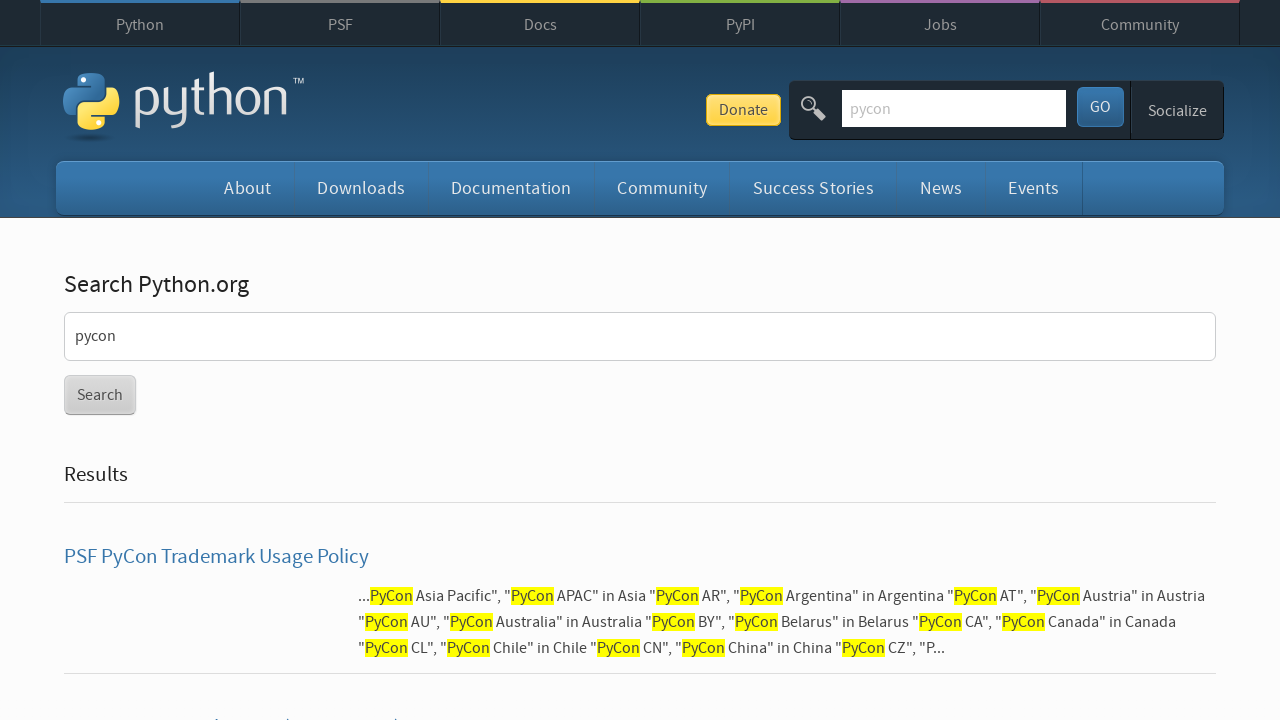

Waited for page to reach networkidle state
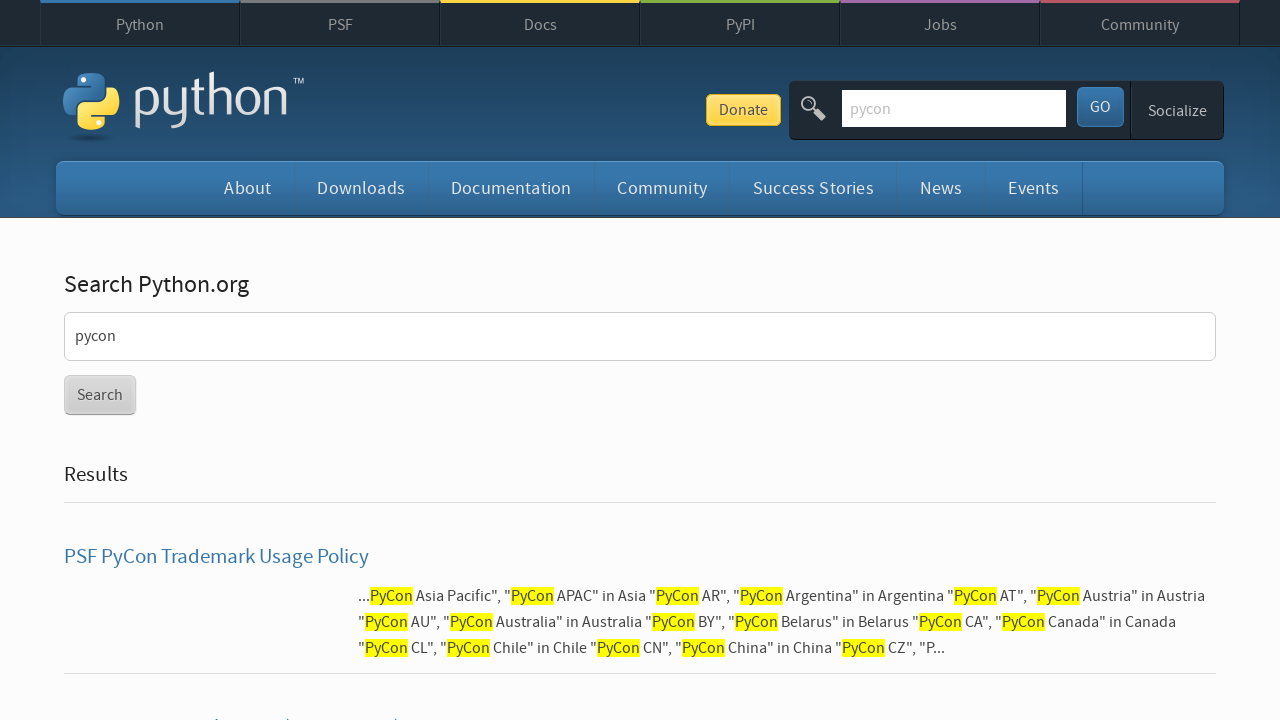

Verified search results were found (no 'No results found' message)
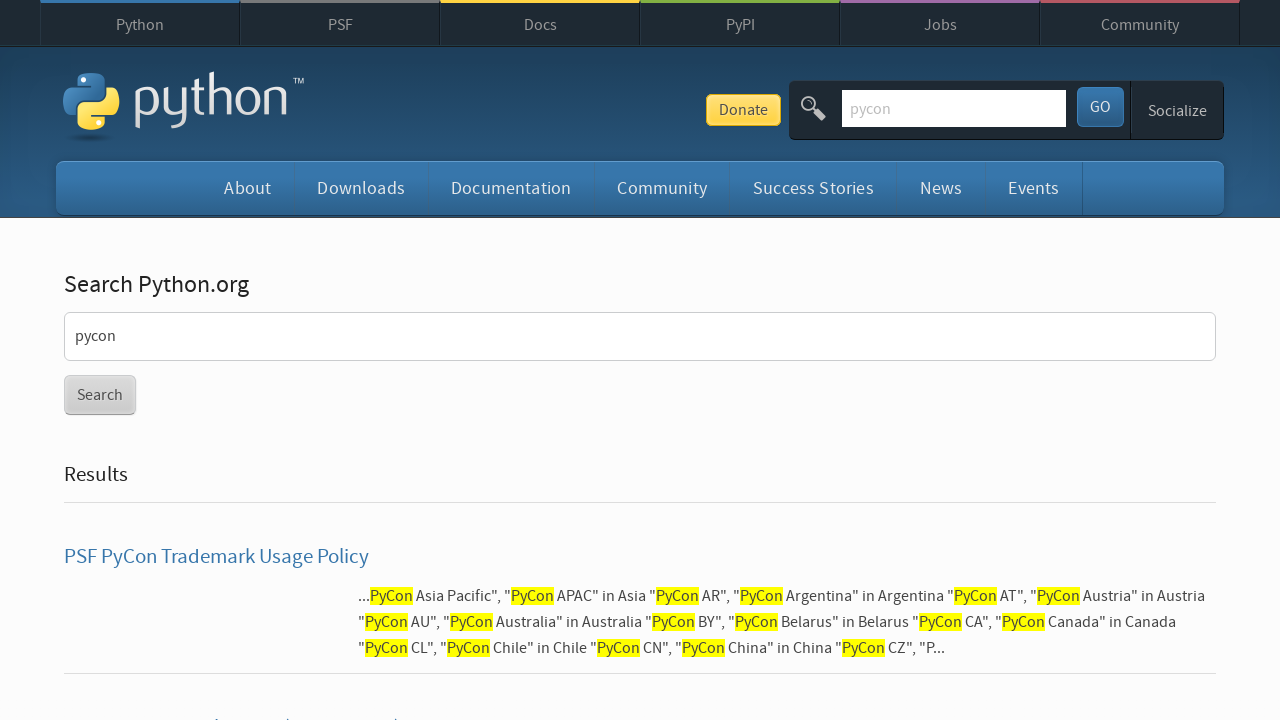

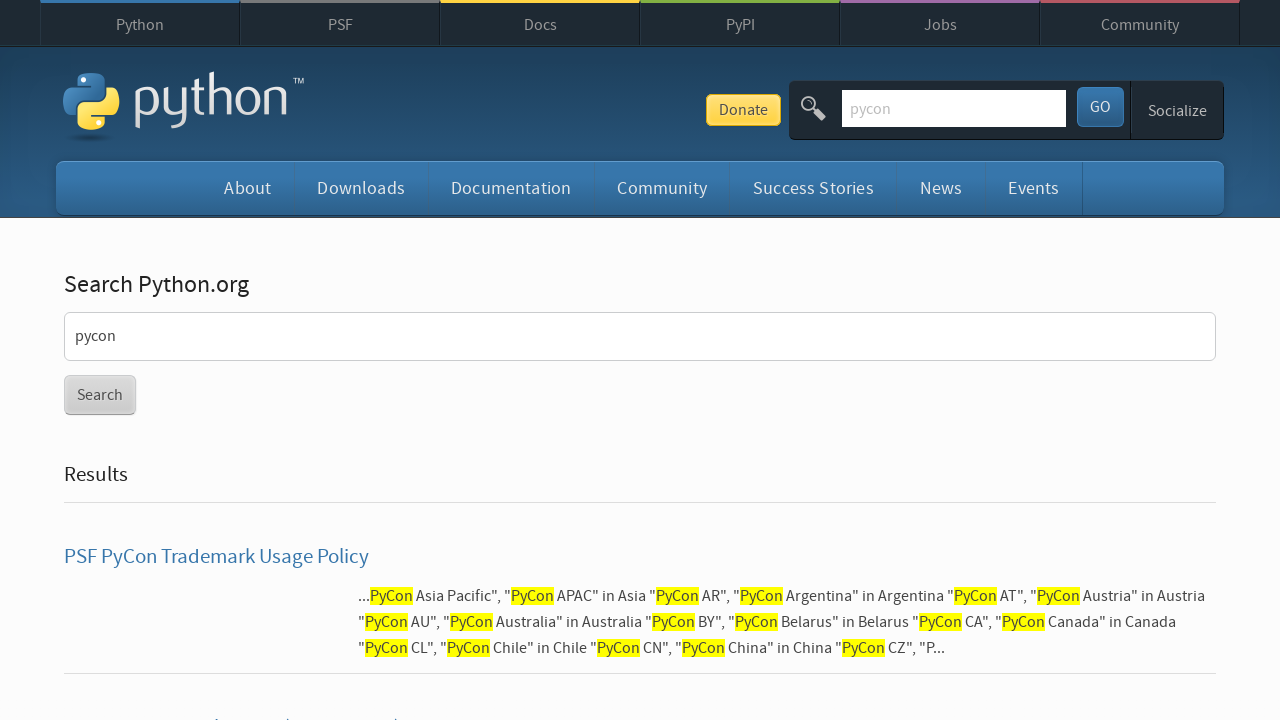